Tests JavaScript alert functionality by navigating to alerts page, triggering a prompt alert, entering text, and verifying the text appears on the page

Starting URL: http://the-internet.herokuapp.com/

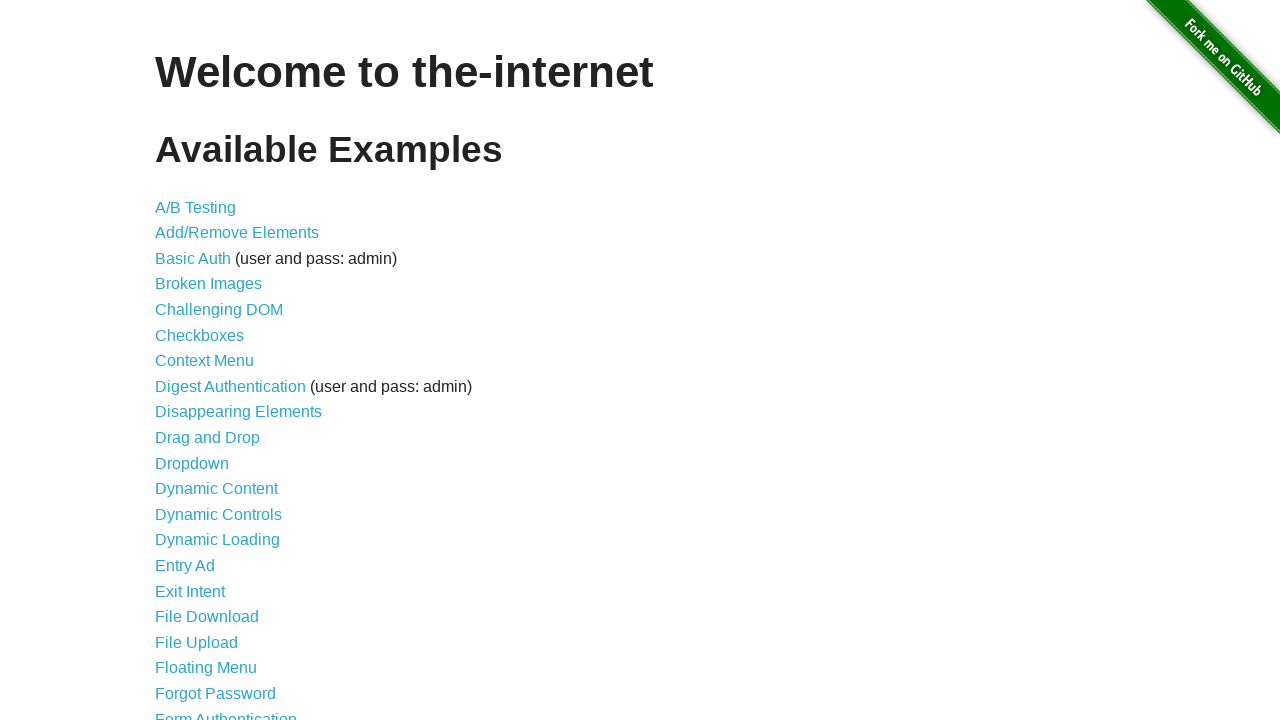

Clicked on JavaScript Alerts link at (214, 361) on xpath=//a[.='JavaScript Alerts']
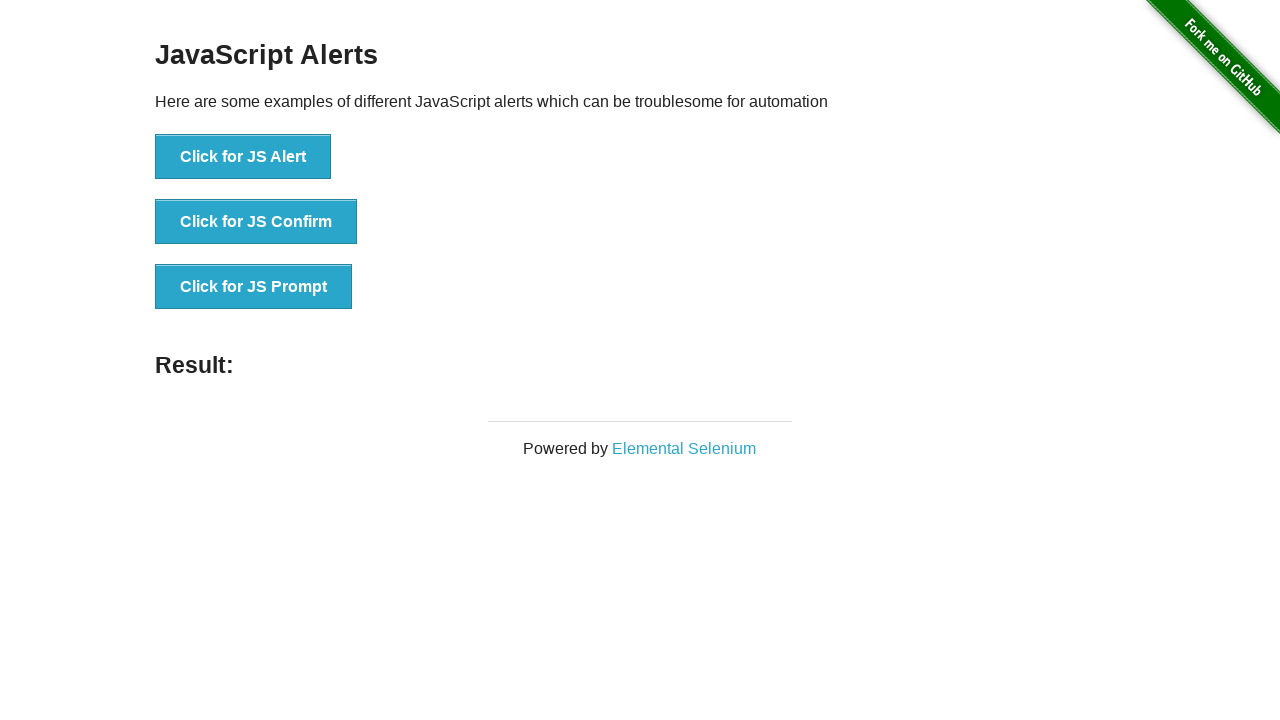

Clicked button to trigger JS Prompt at (254, 287) on xpath=//button[.='Click for JS Prompt']
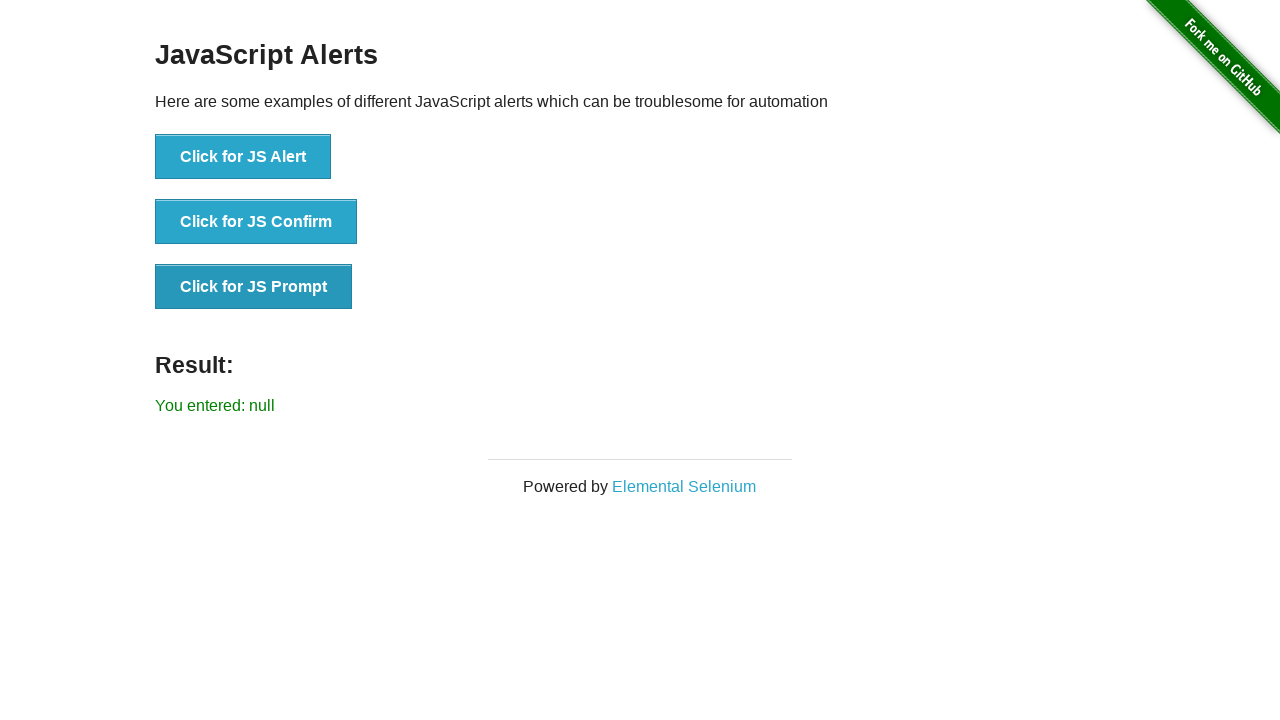

Set up dialog handler to accept prompt with 'Hello World'
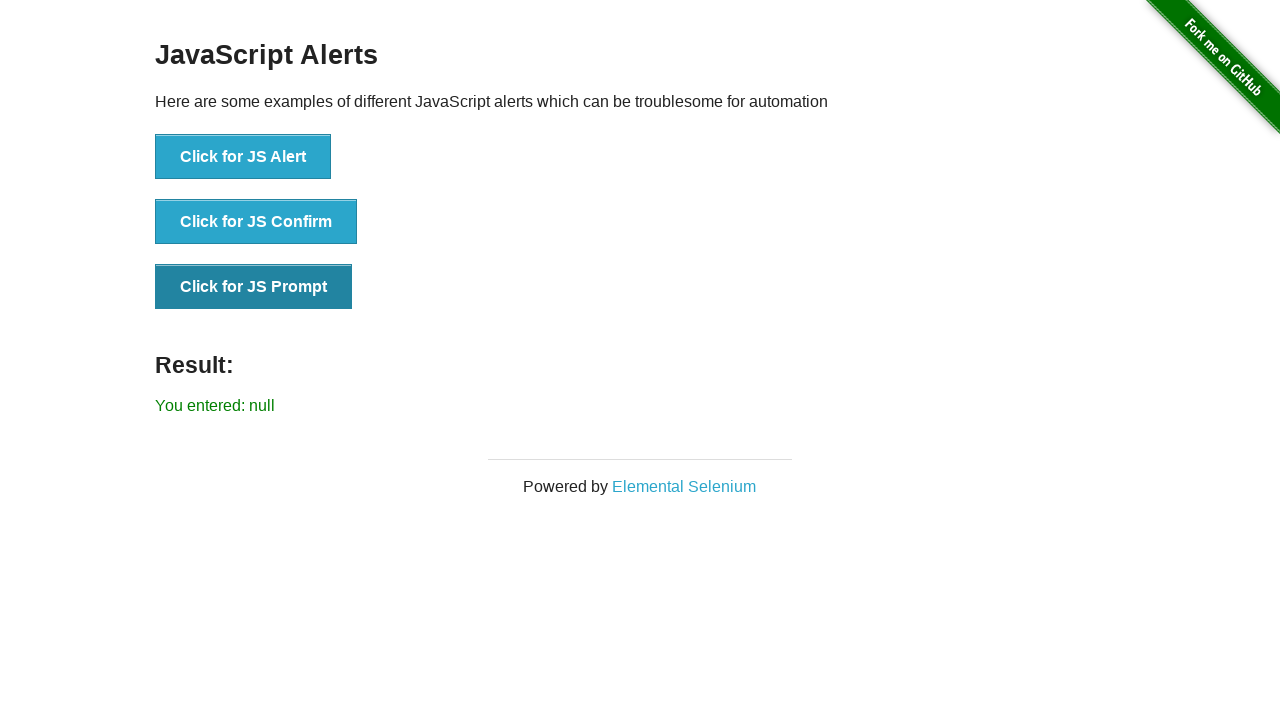

Clicked button to trigger JS Prompt and entered text via dialog handler at (254, 287) on xpath=//button[.='Click for JS Prompt']
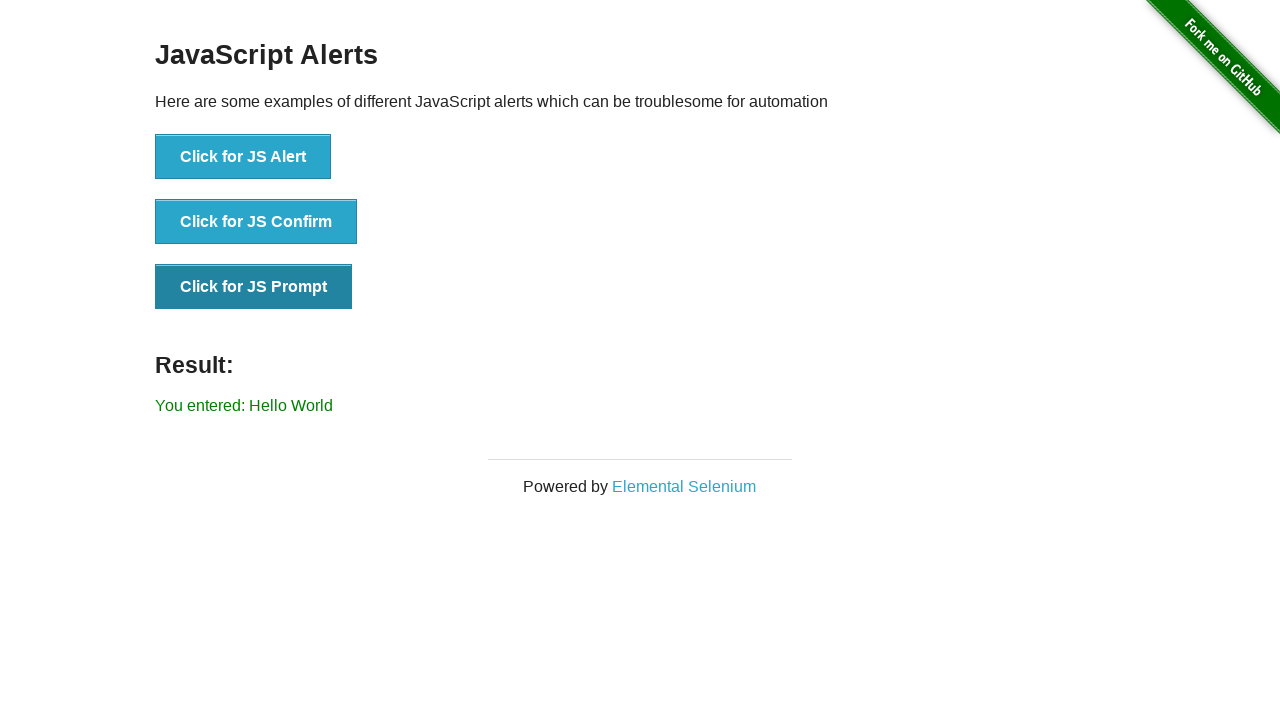

Located result element
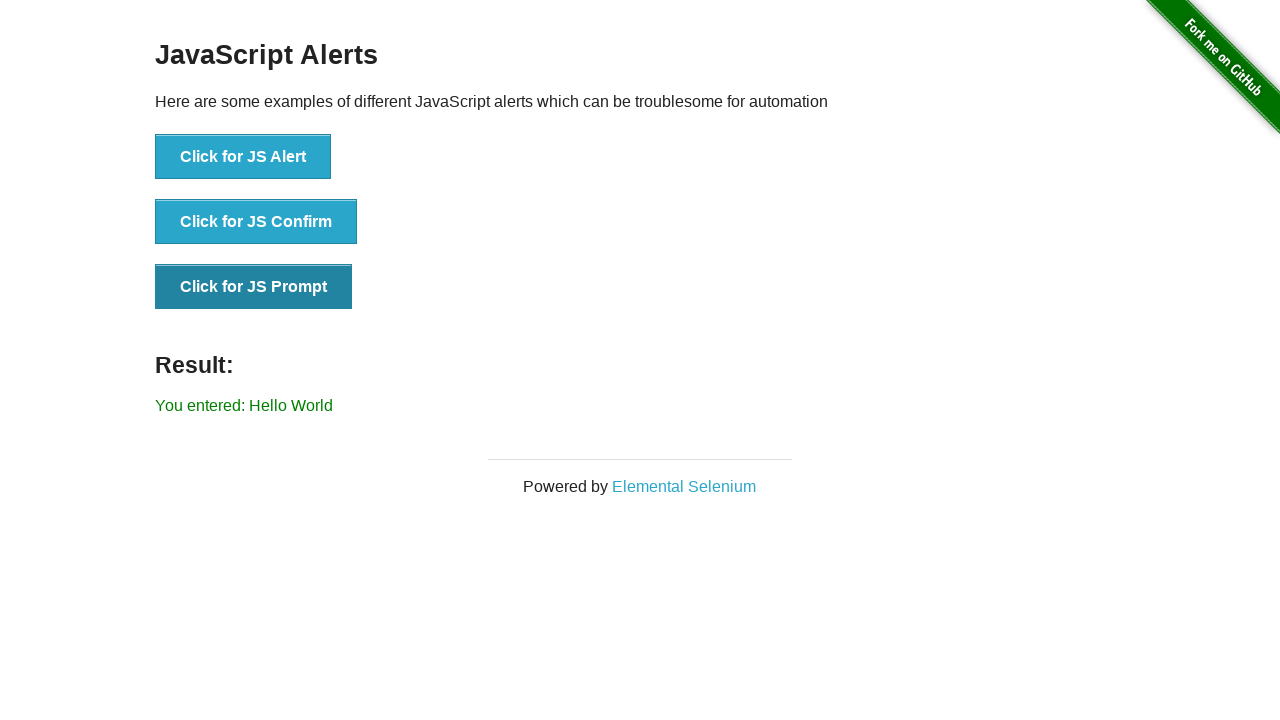

Verified that 'Hello World' appears in result element
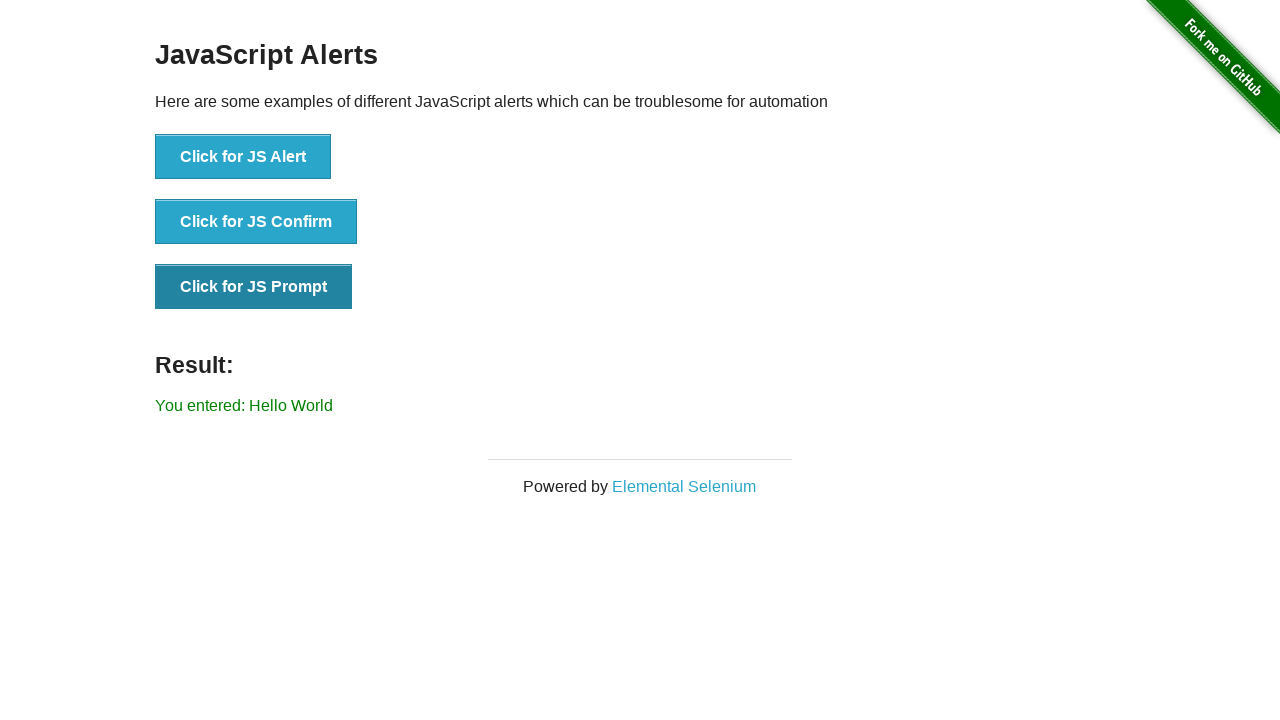

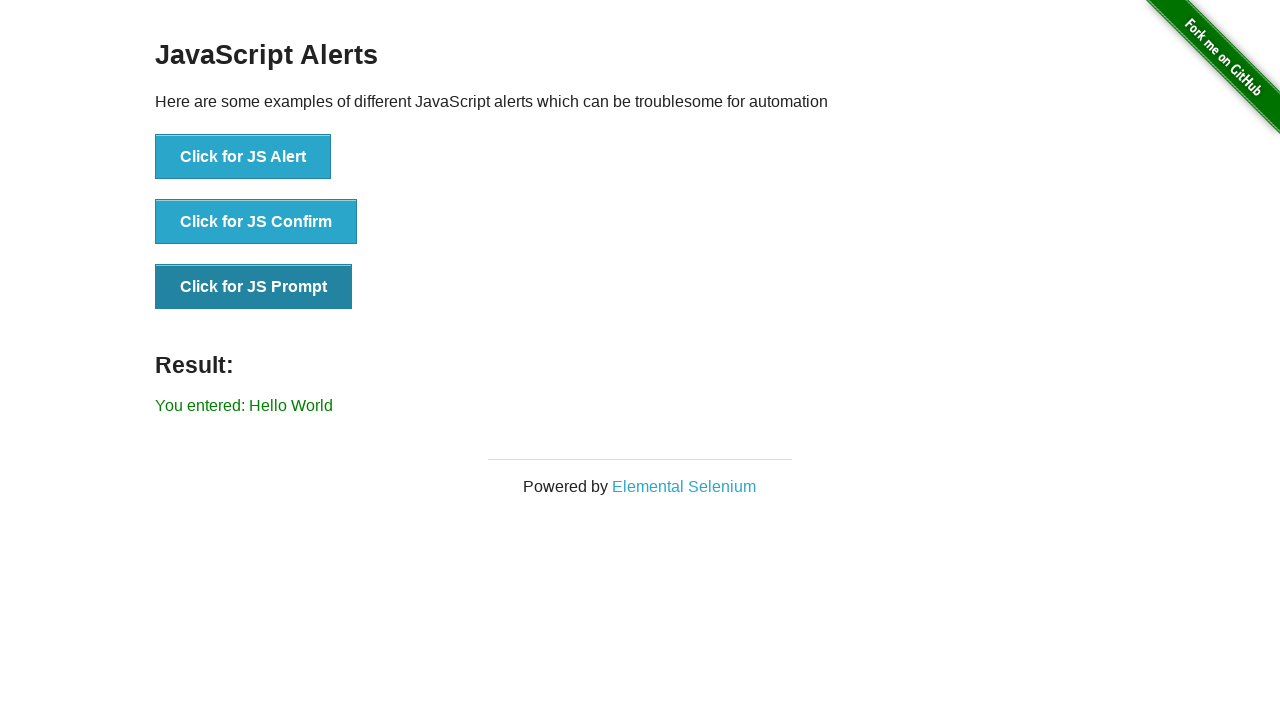